Tests the download functionality on an upload/download test page by clicking the download button. The upload portion cannot be executed as it requires a local file that doesn't exist in a clean environment.

Starting URL: https://rahulshettyacademy.com/upload-download-test/index.html

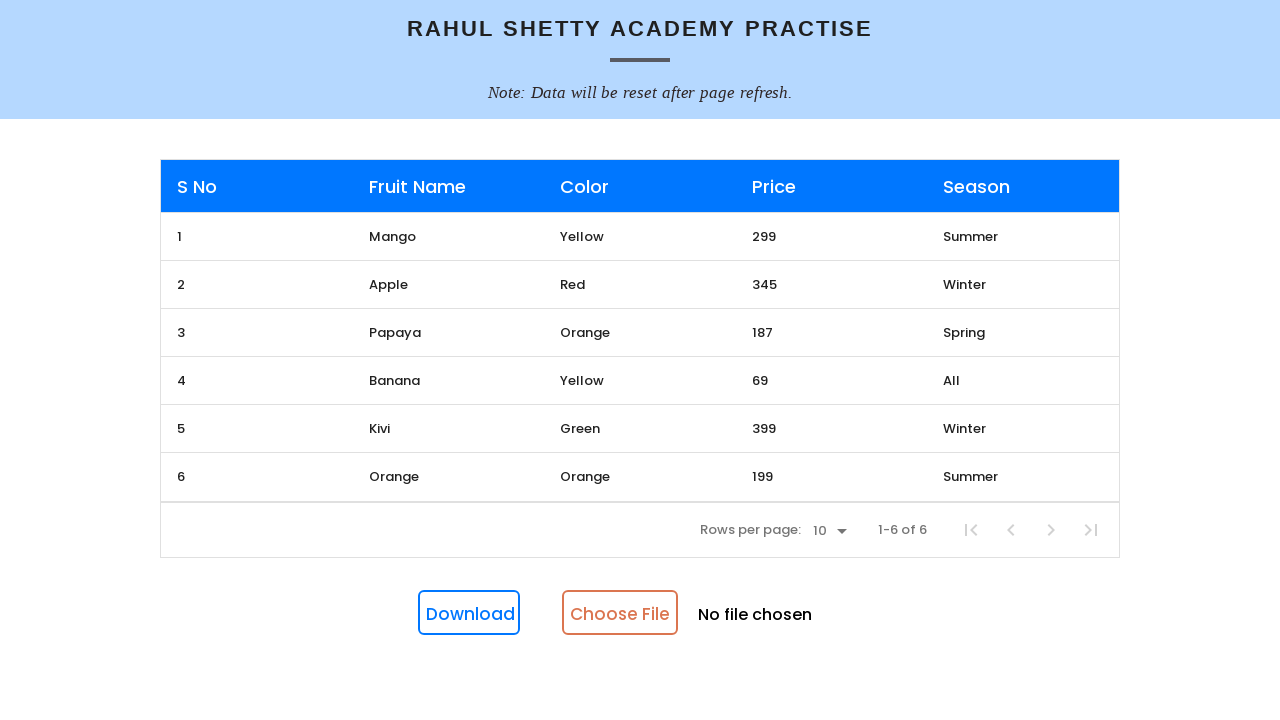

Navigated to upload/download test page
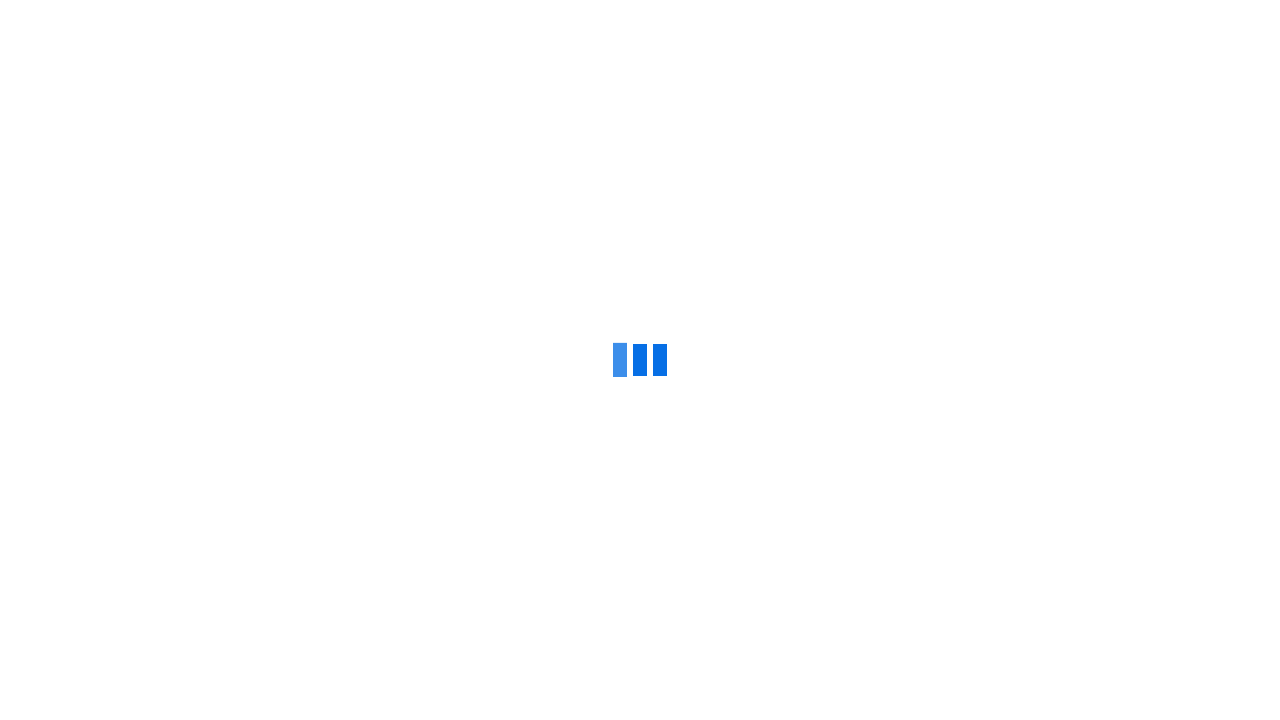

Clicked the download button at (469, 613) on #downloadButton
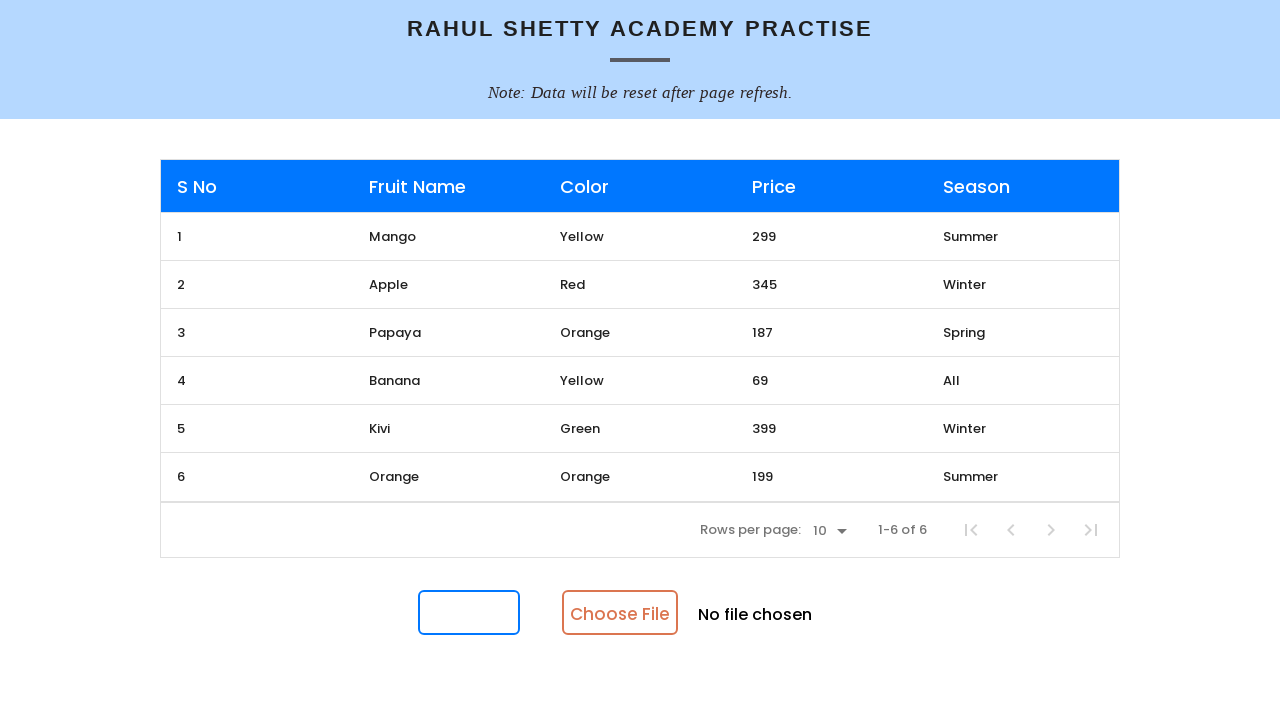

Waited 2 seconds for download to initiate
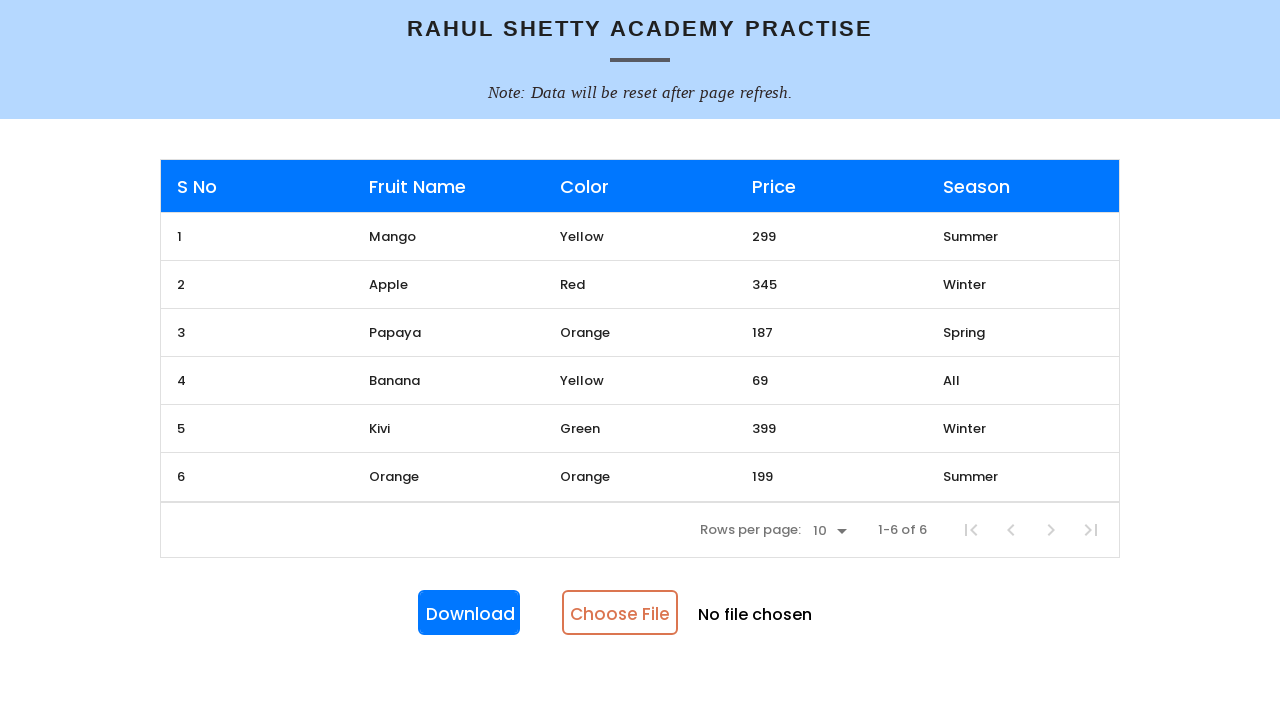

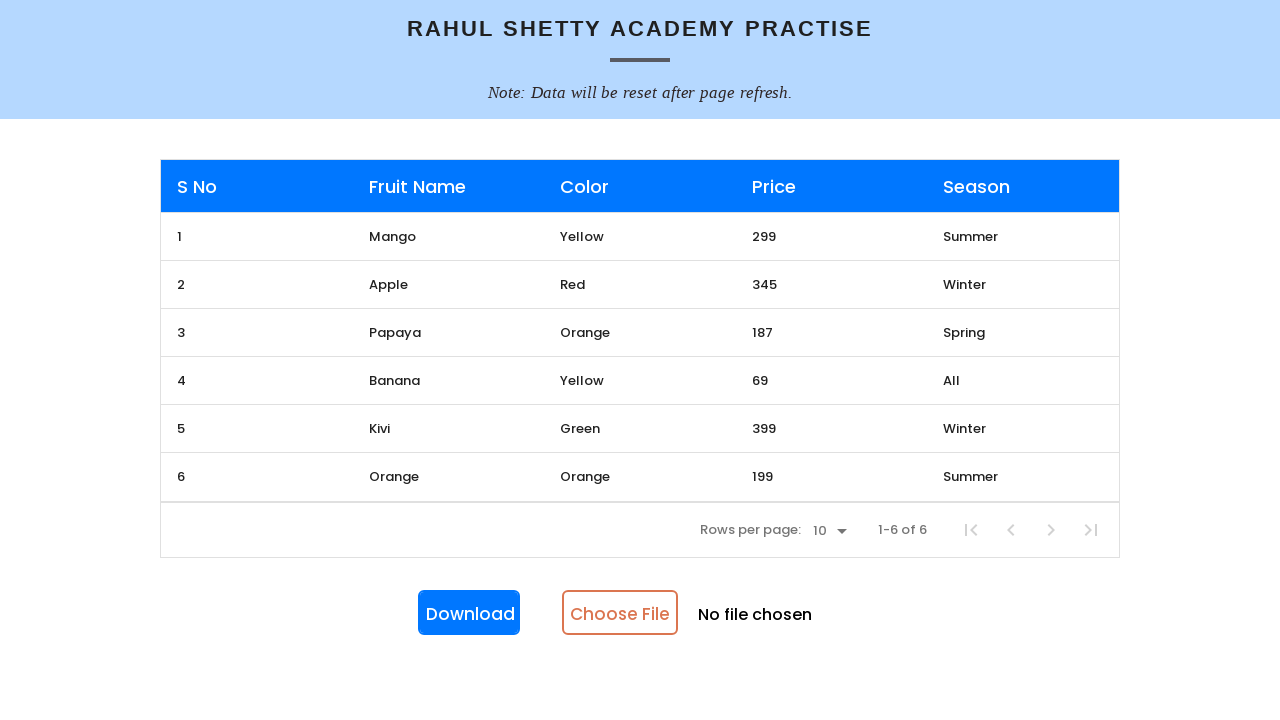